Tests a seller registration form by filling in full name, email, phone number, business brand, and business description fields

Starting URL: https://shopdemo-alex-hot.koyeb.app/sell

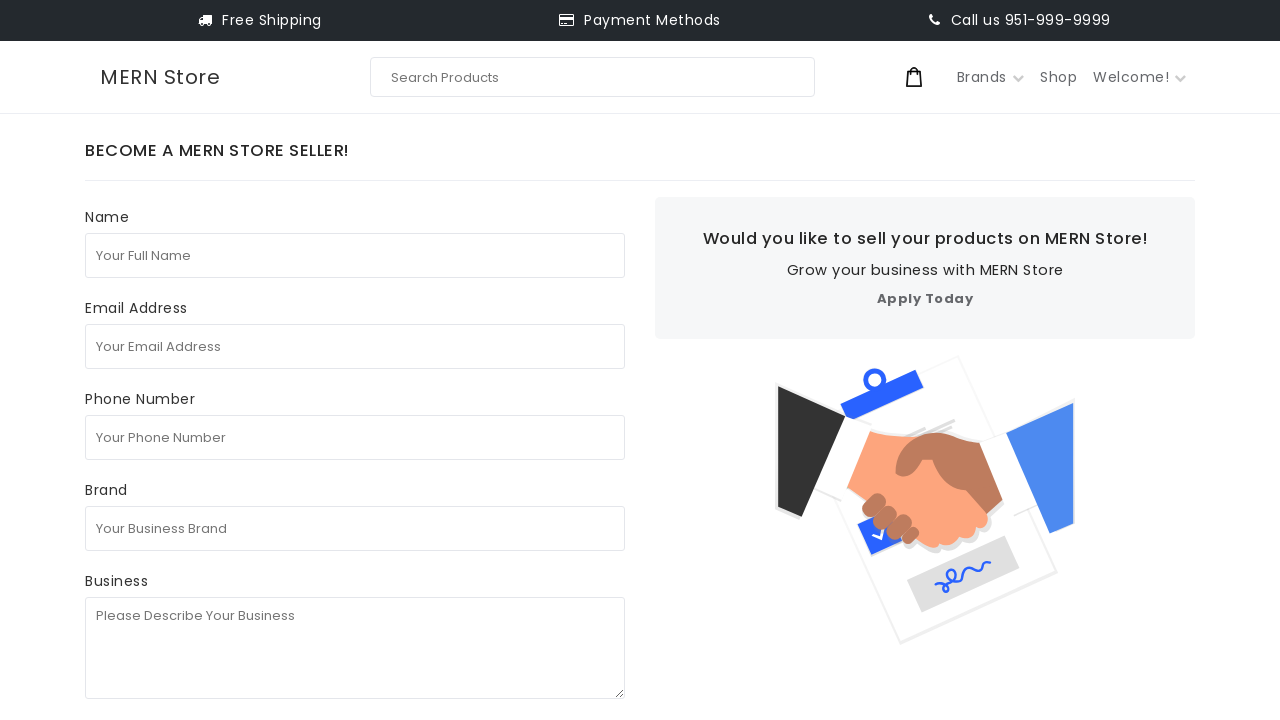

Clicked on the full name field at (355, 255) on internal:attr=[placeholder="Your Full Name"i]
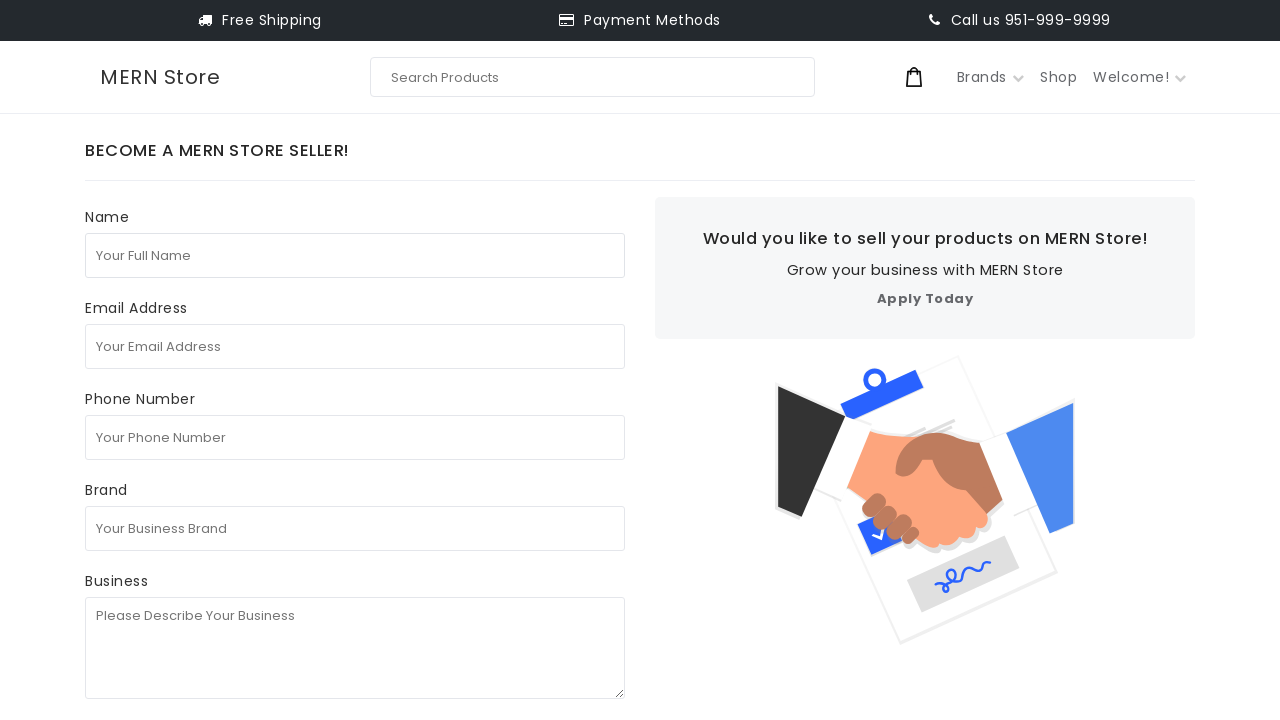

Filled full name field with 'test seller' on internal:attr=[placeholder="Your Full Name"i]
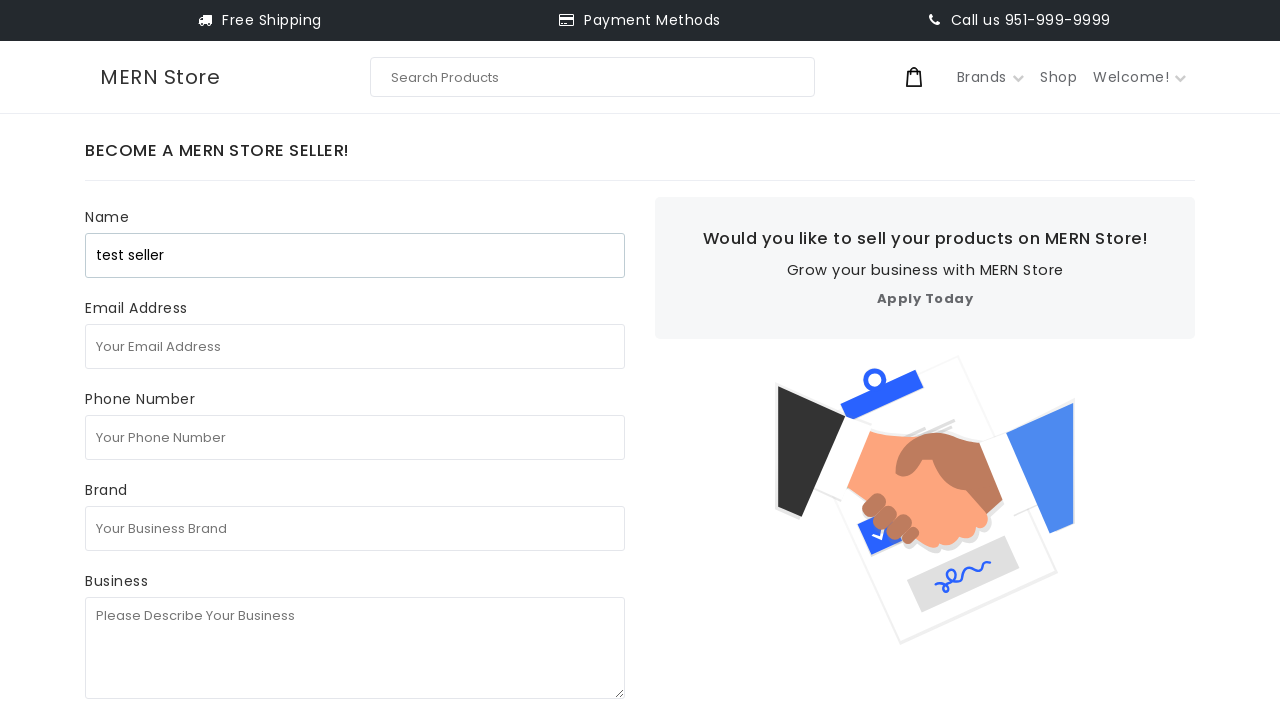

Clicked on the email address field at (355, 346) on internal:attr=[placeholder="Your Email Address"i]
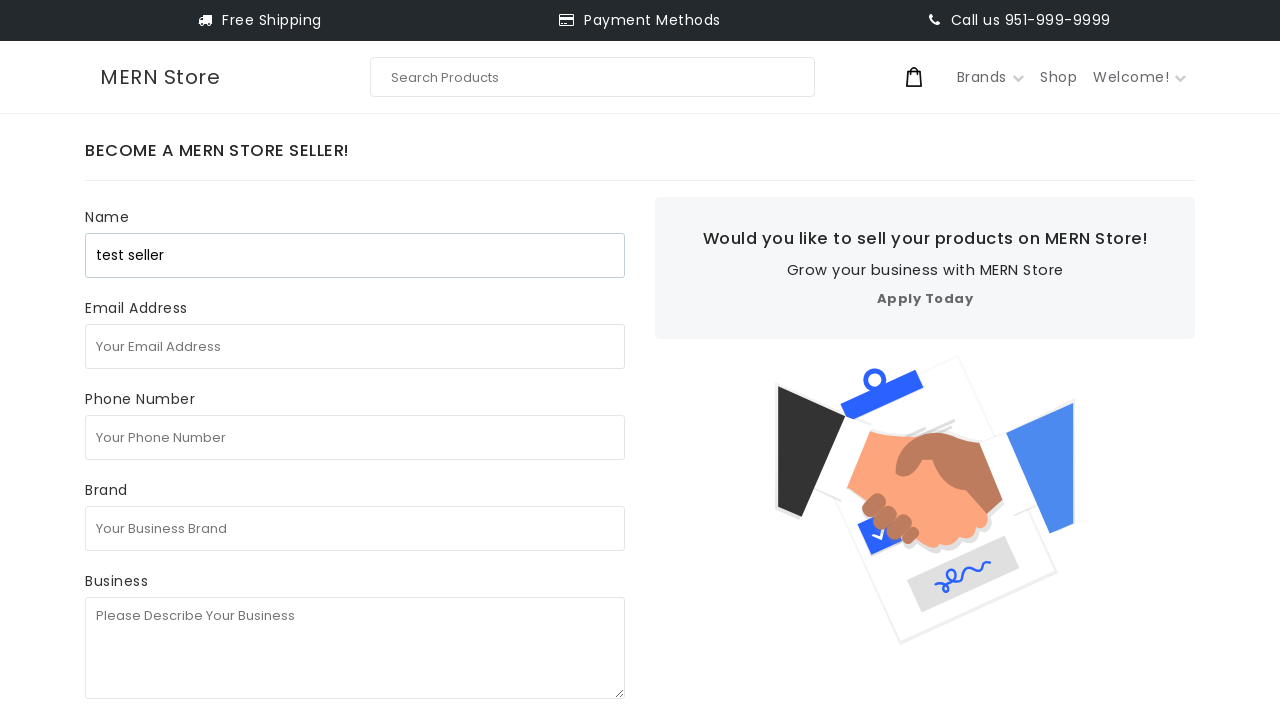

Filled email field with 'testseller@gmail.com' on internal:attr=[placeholder="Your Email Address"i]
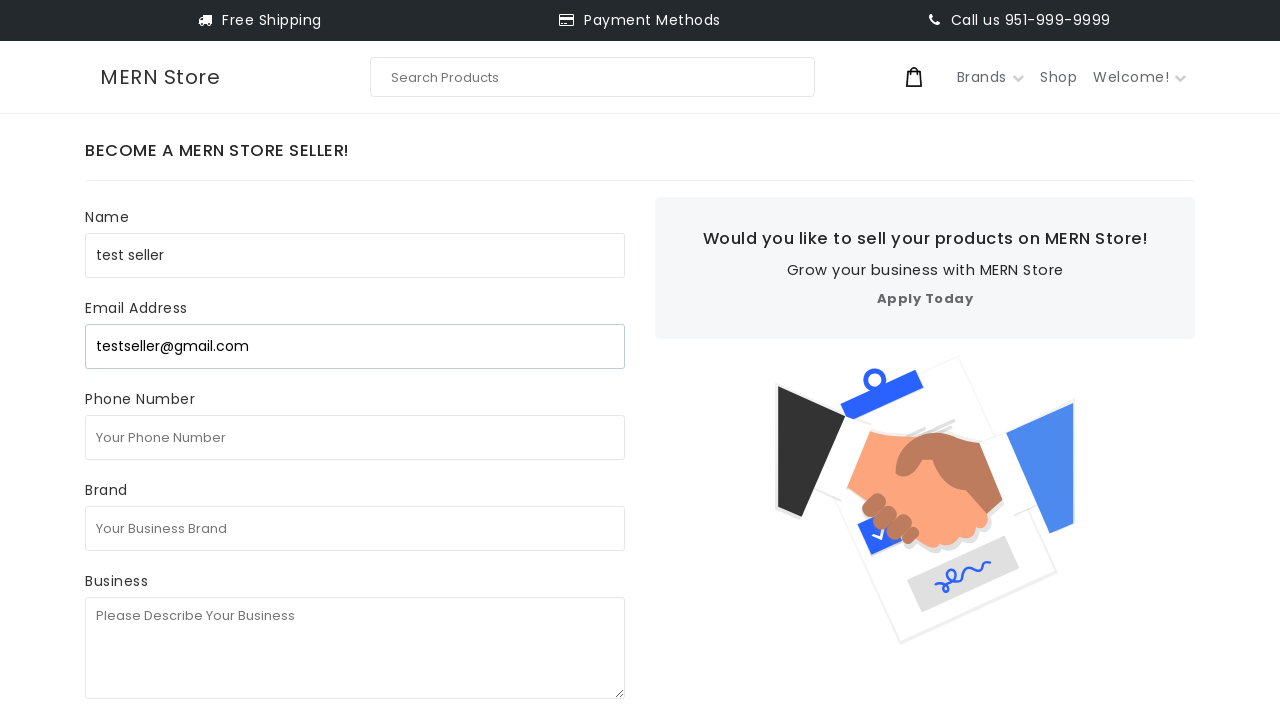

Clicked on the phone number field at (355, 437) on internal:attr=[placeholder="Your Phone Number"i]
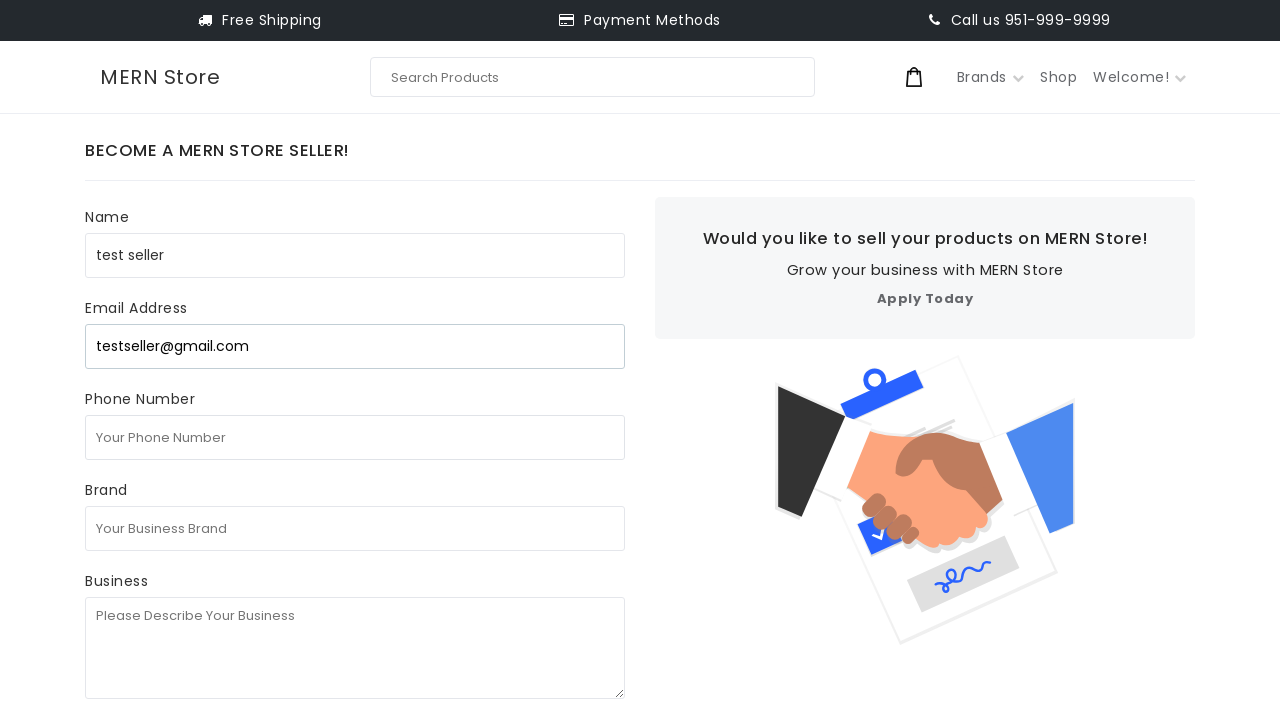

Filled phone number field with '1231231231' on internal:attr=[placeholder="Your Phone Number"i]
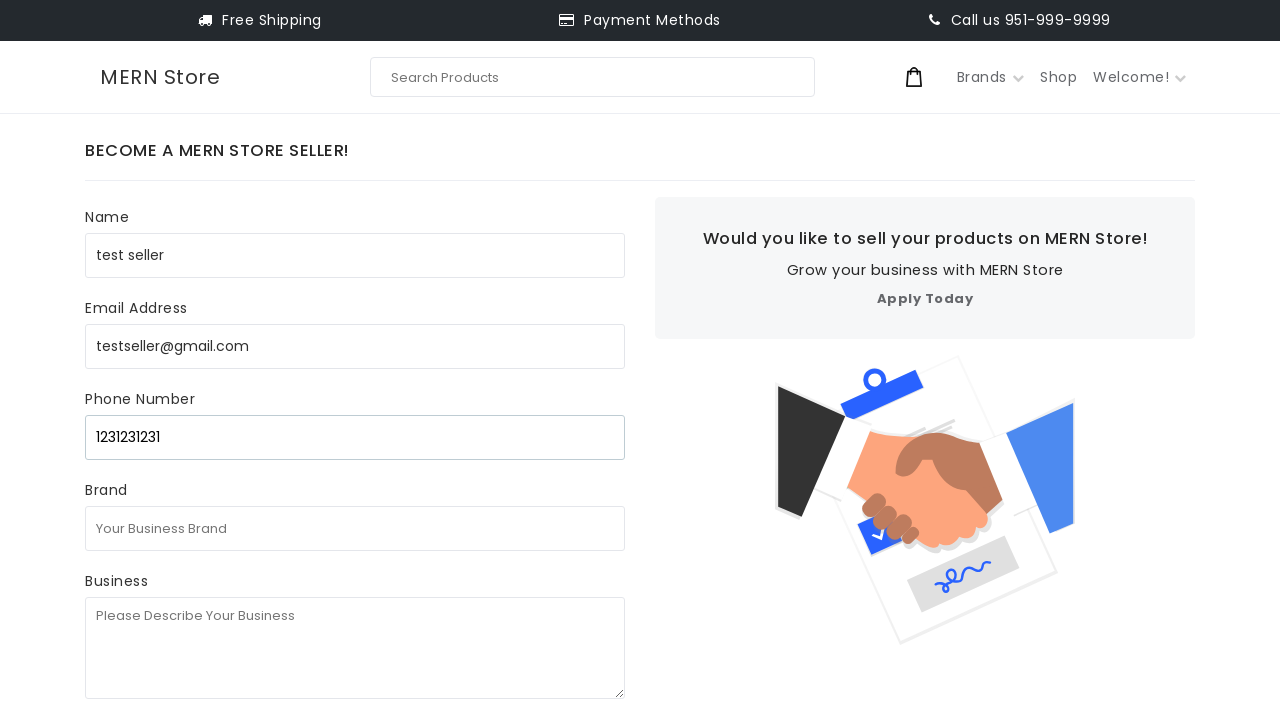

Clicked on the business brand field at (355, 528) on internal:attr=[placeholder="Your Business Brand"i]
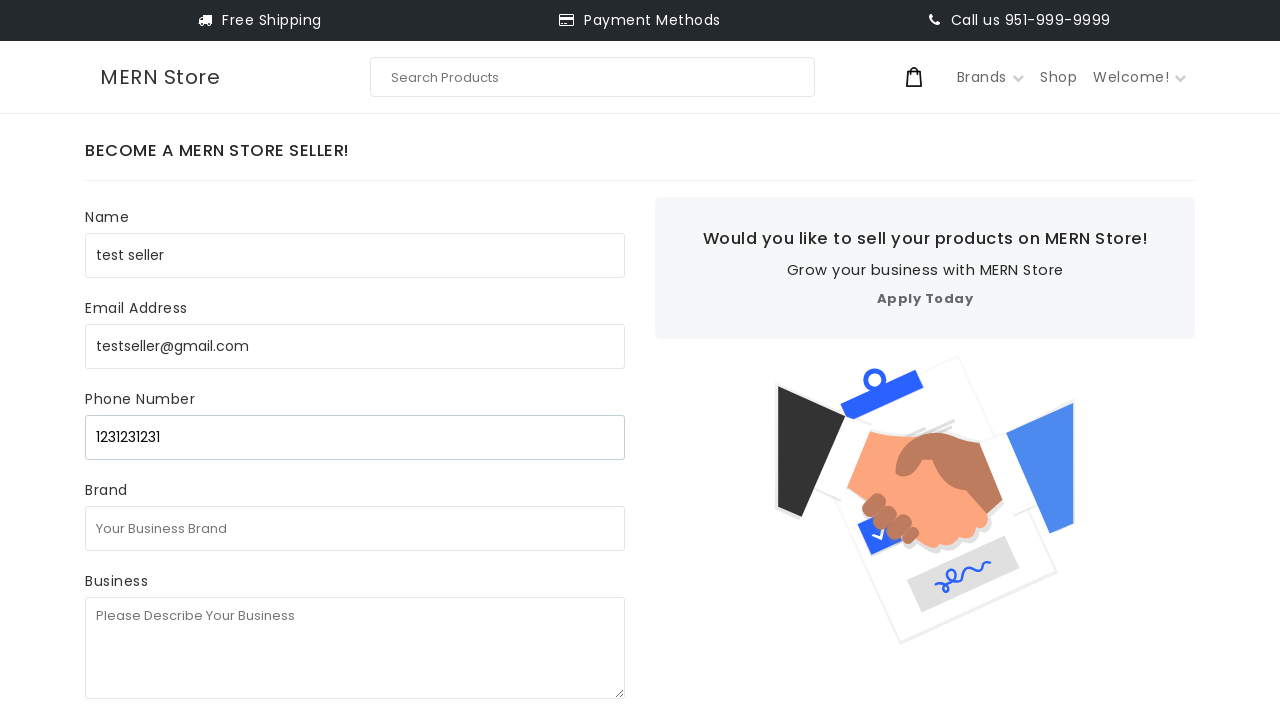

Filled business brand field with 'test business' on internal:attr=[placeholder="Your Business Brand"i]
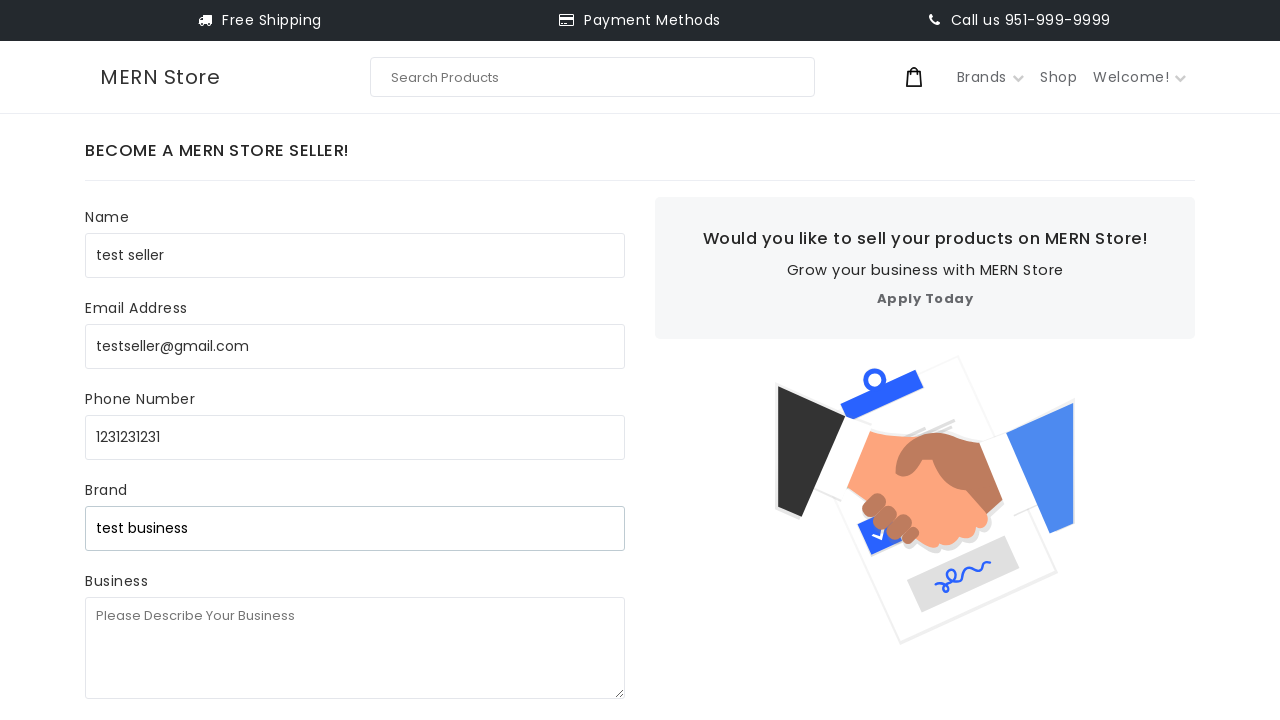

Clicked on the business description field at (355, 648) on internal:attr=[placeholder="Please Describe Your Business"i]
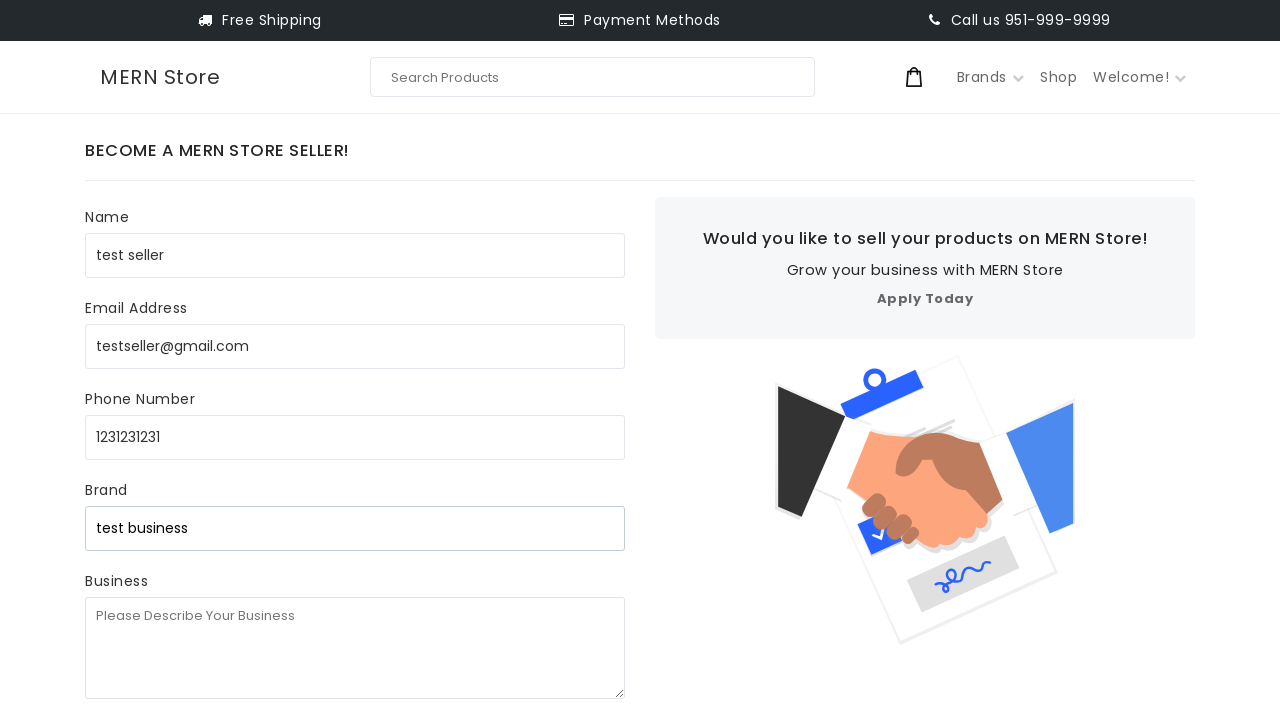

Filled business description field with 'test test testc' on internal:attr=[placeholder="Please Describe Your Business"i]
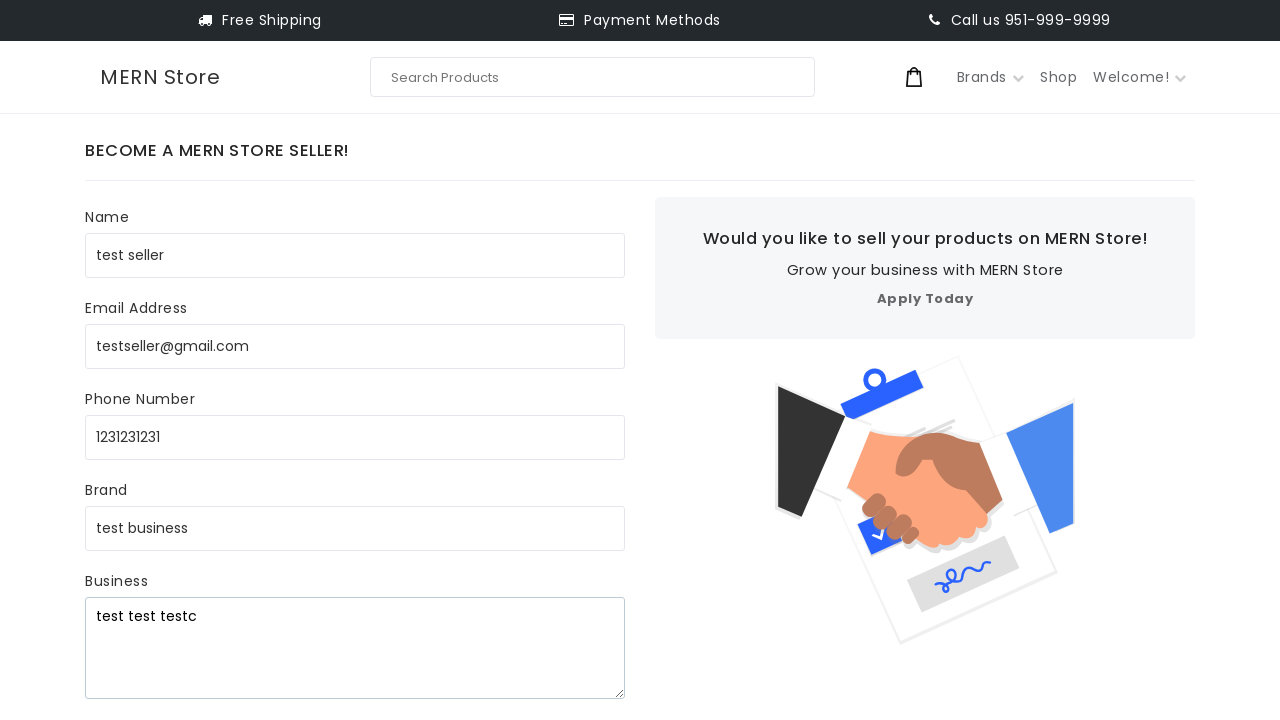

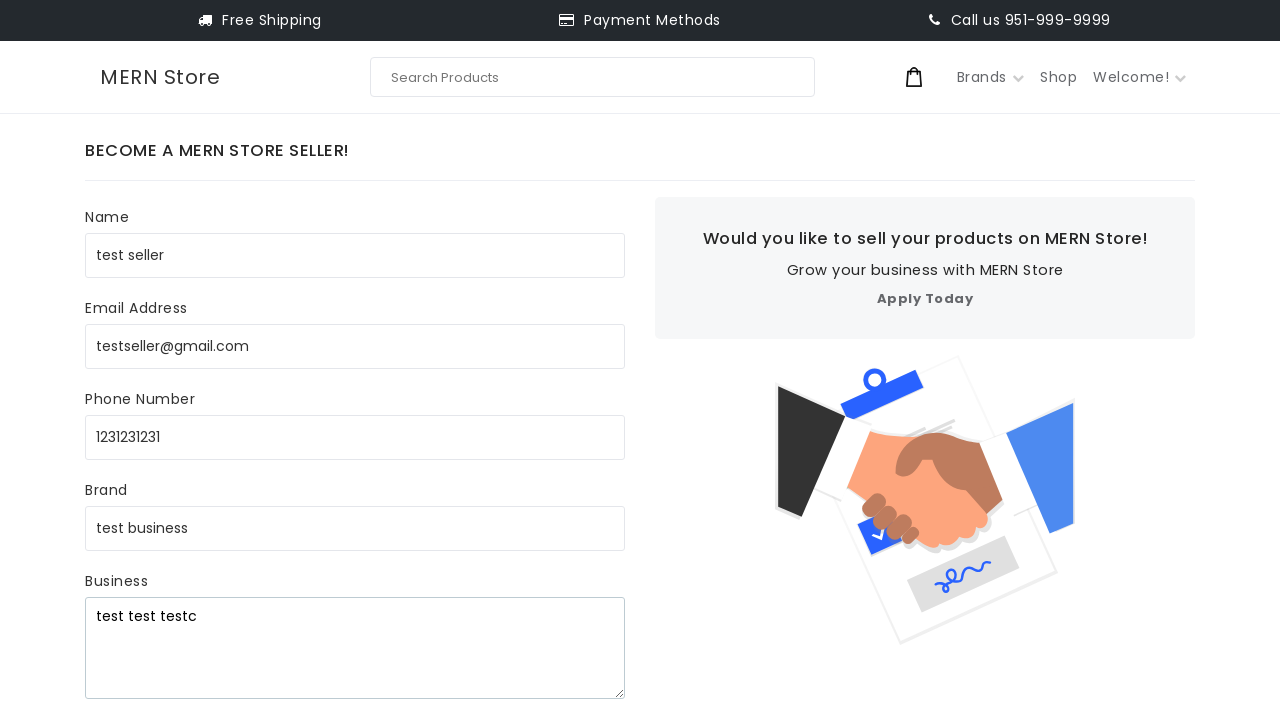